Tests clicking the "Get started" link and verifying the Installation heading is visible

Starting URL: https://playwright.dev/

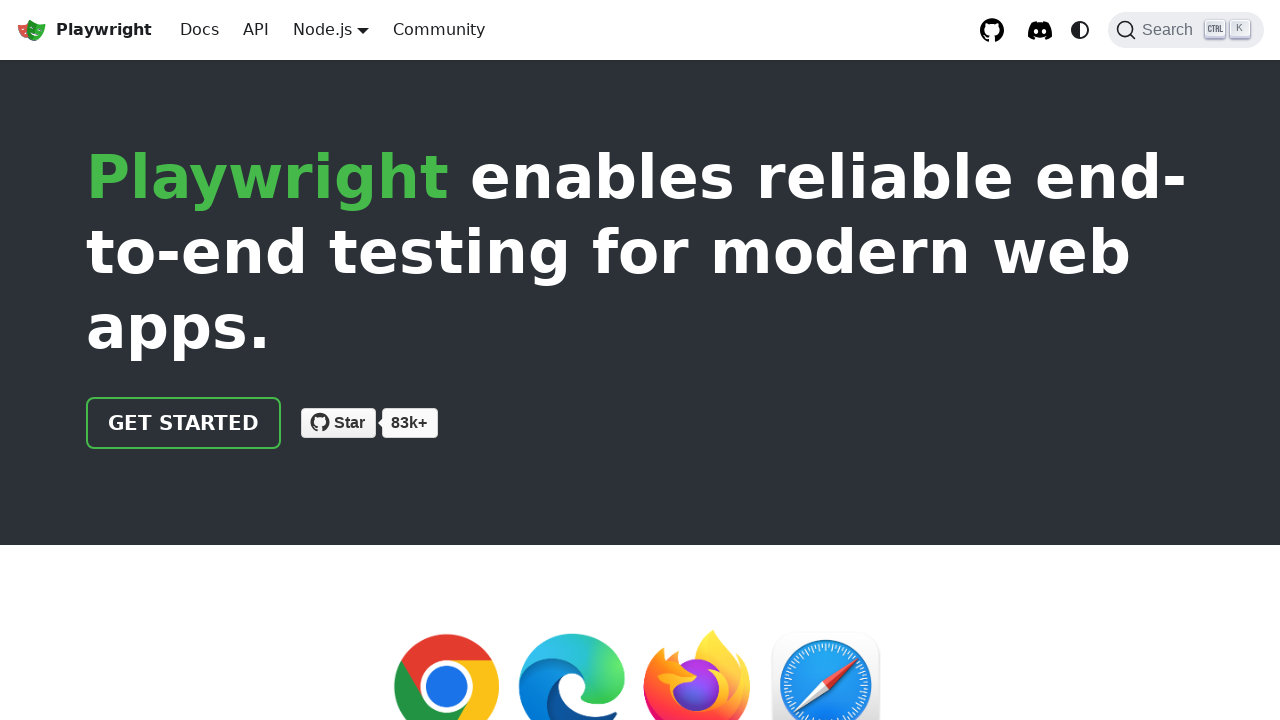

Clicked the 'Get started' link at (184, 423) on internal:role=link[name="Get started"i]
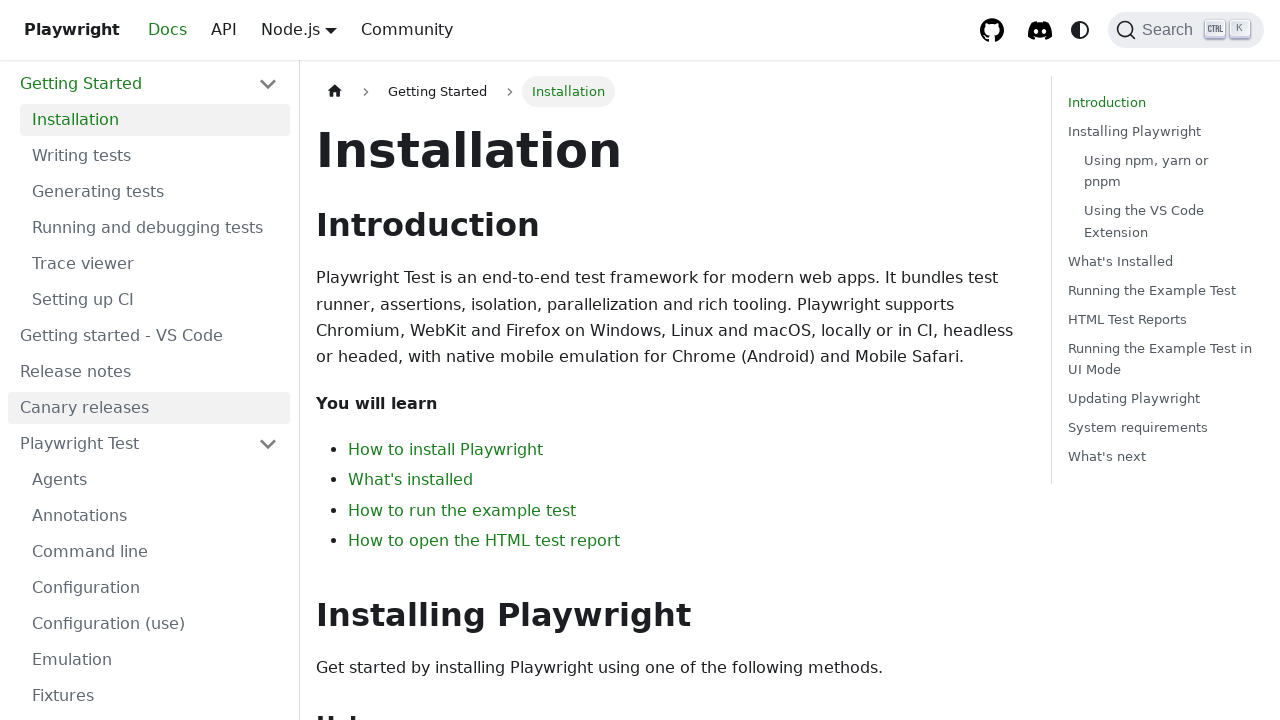

Installation heading loaded and is visible
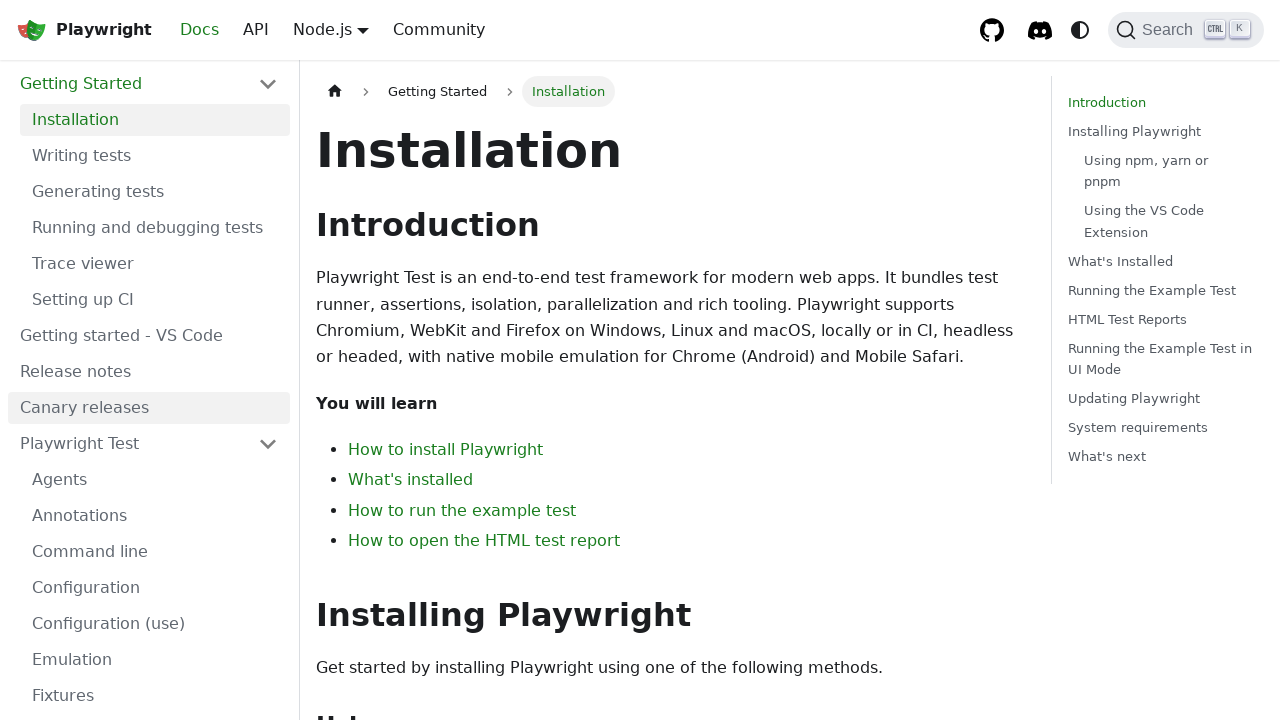

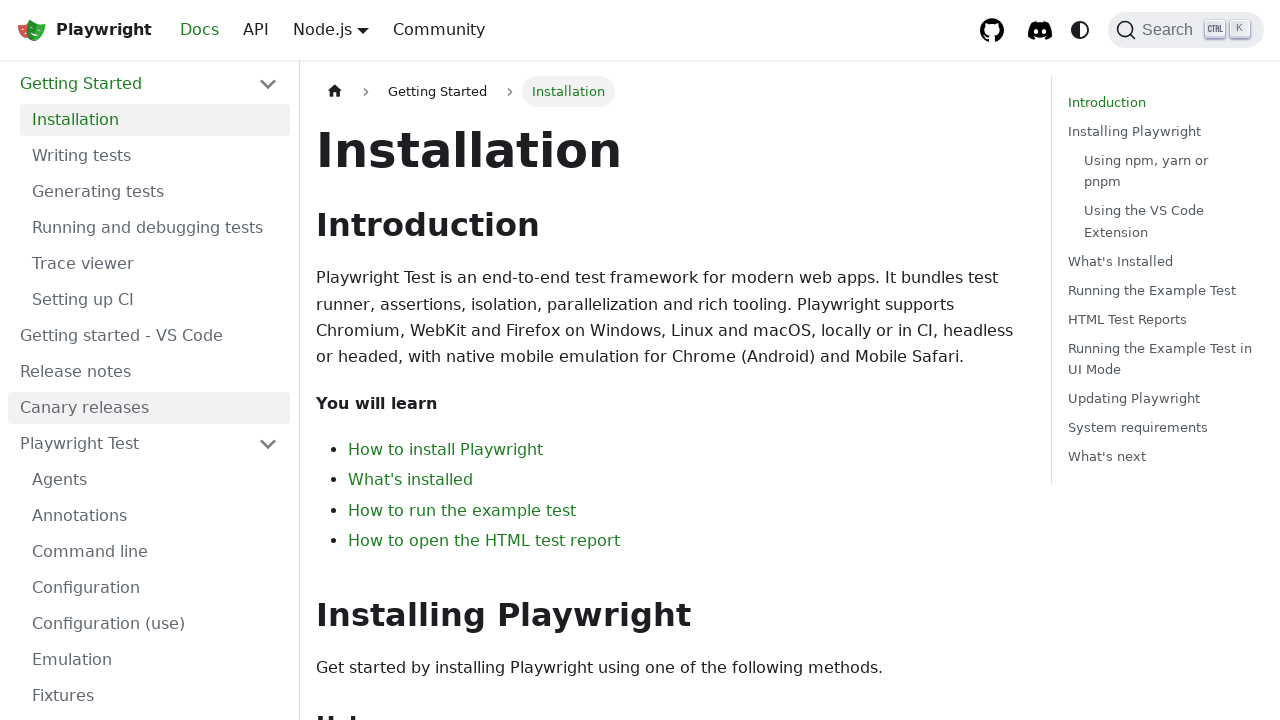